Tests dynamic content loading by clicking through to Example 2, starting the loading process, and verifying the "Hello World!" text appears

Starting URL: https://the-internet.herokuapp.com/dynamic_loading

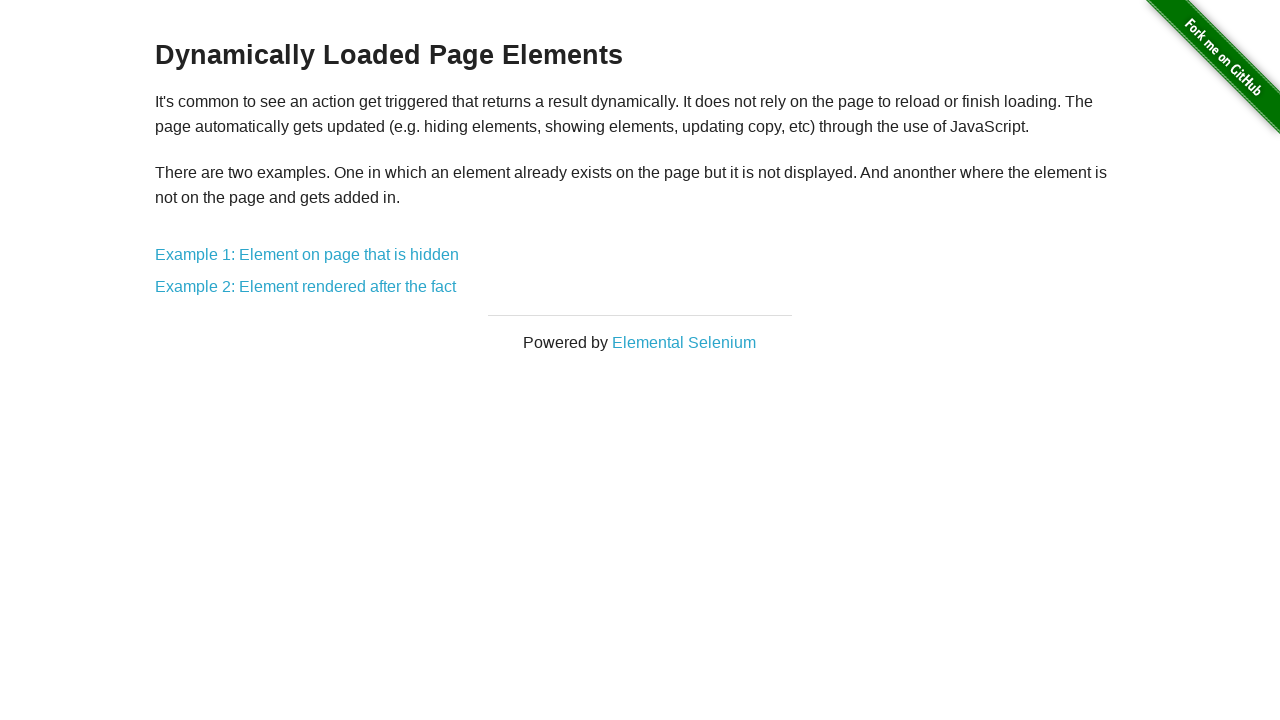

Navigated to dynamic loading page
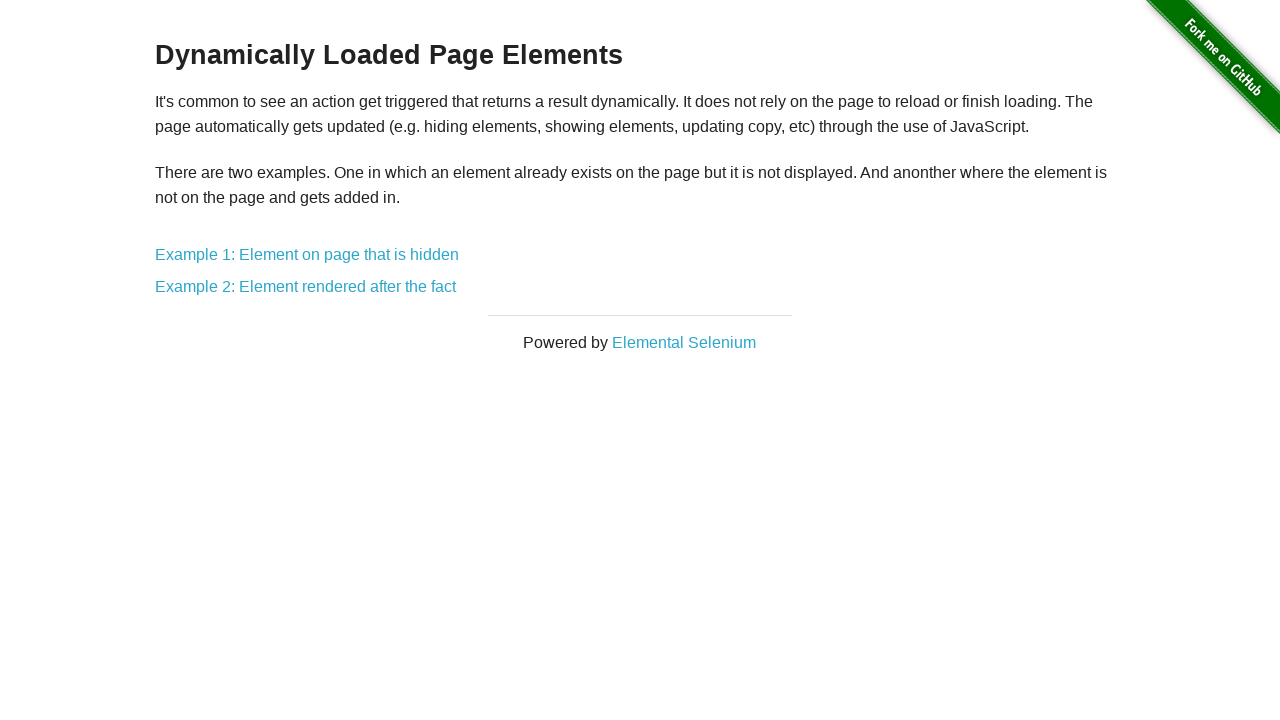

Clicked on Example 2 link at (306, 287) on text=Example 2: Element rendered after the fact
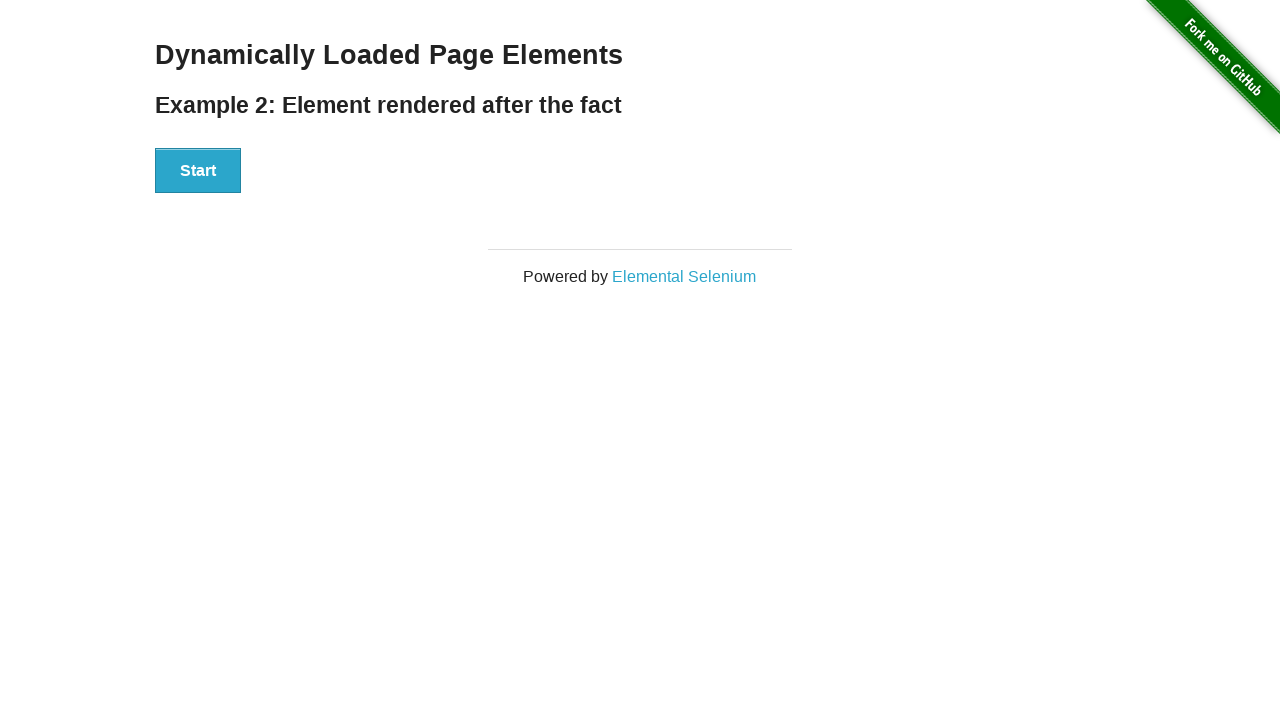

Clicked the Start button to begin loading process at (198, 171) on xpath=//button[text()='Start']
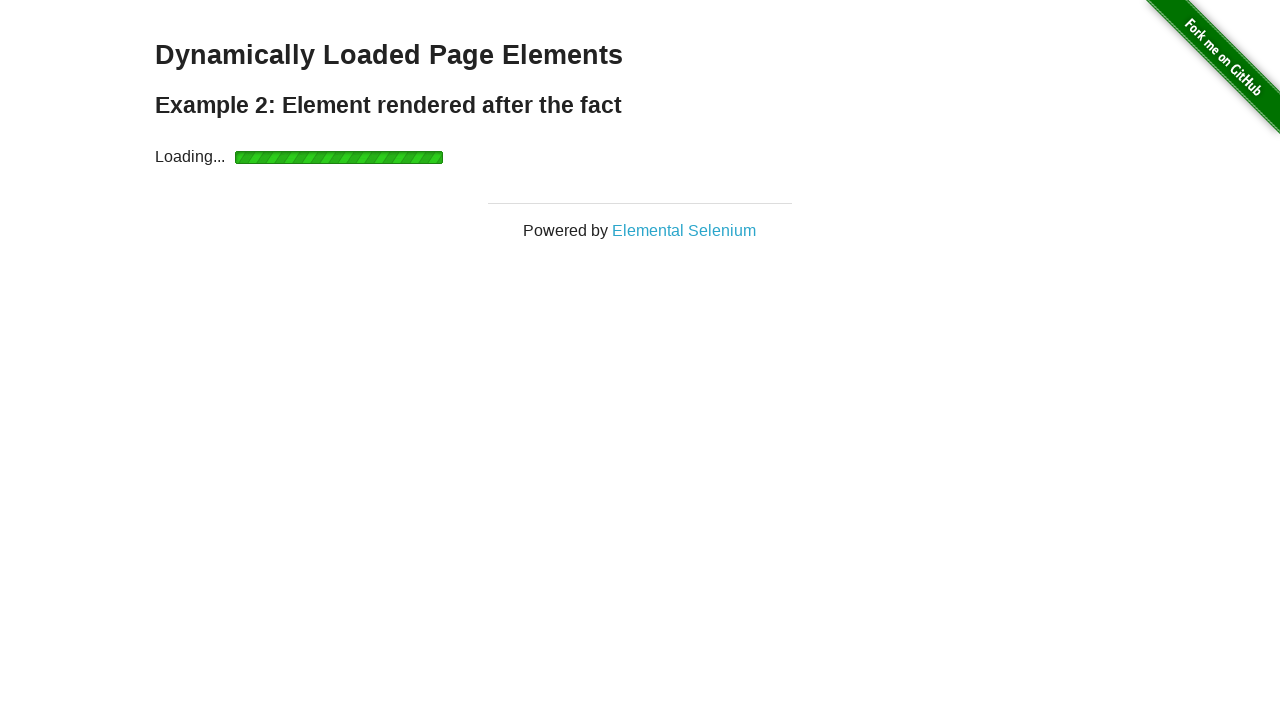

Waited for Hello World element to become visible
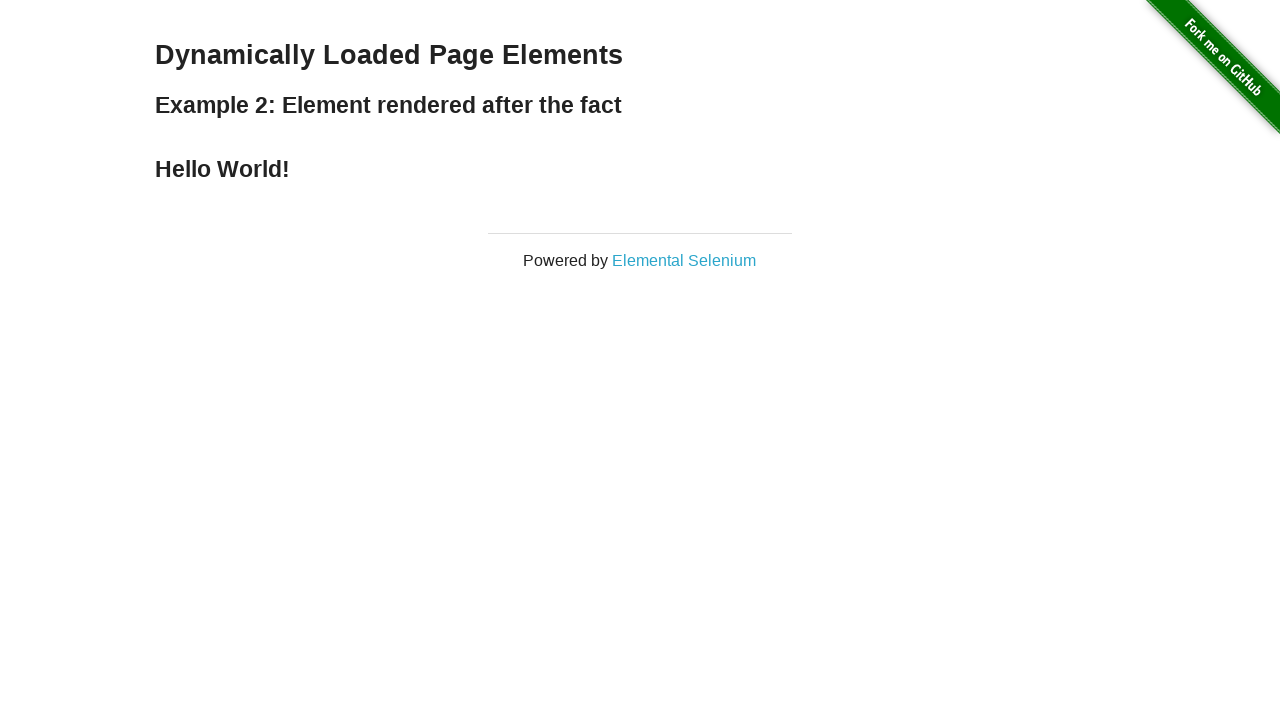

Located the Hello World element
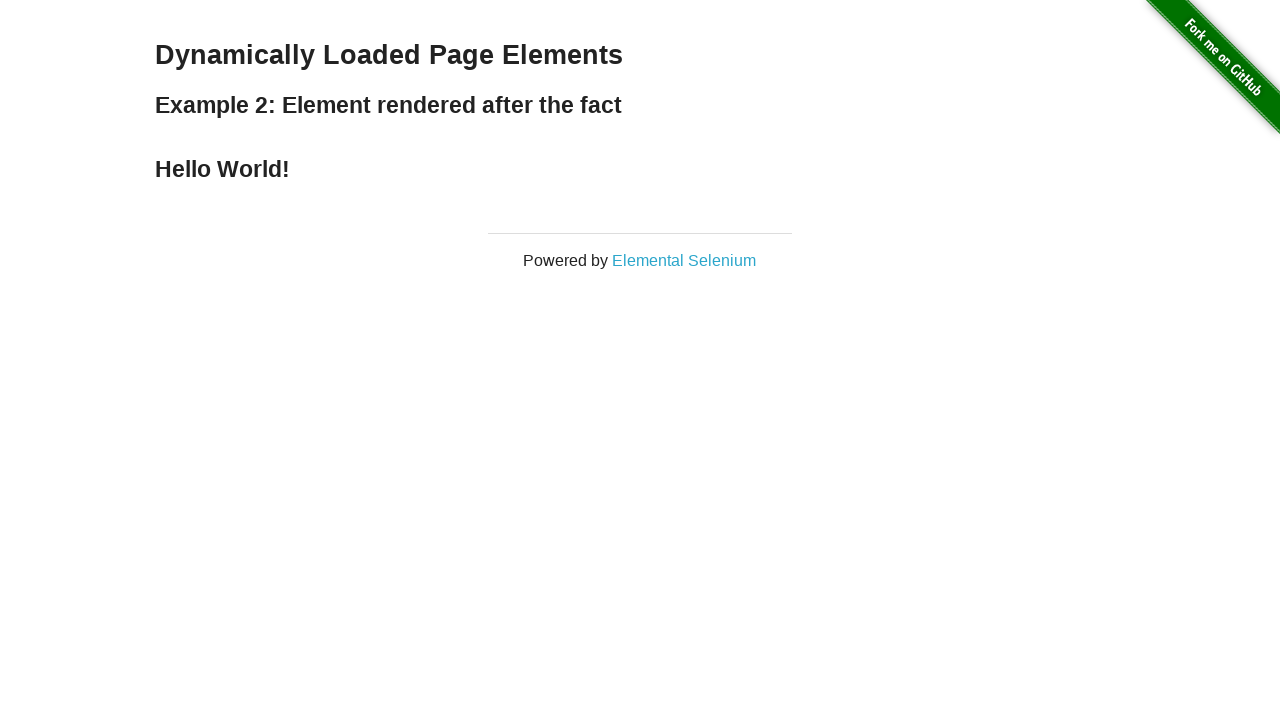

Verified Hello World text content matches expected value
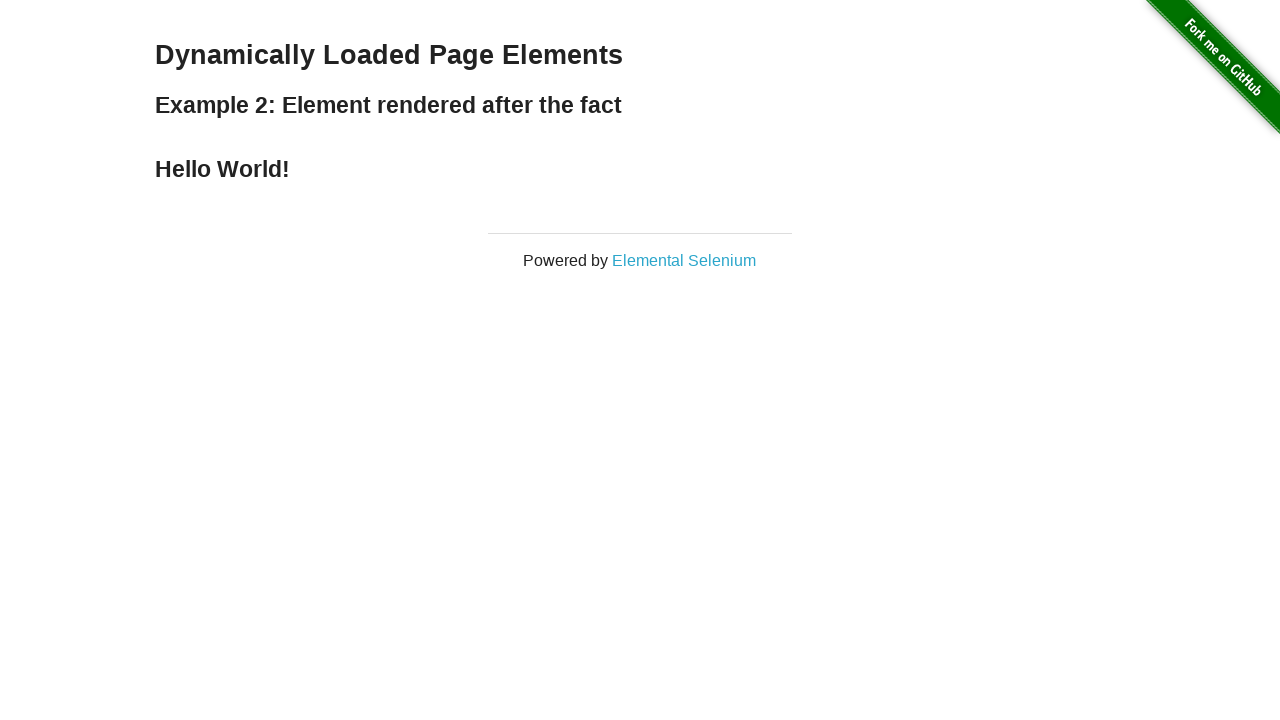

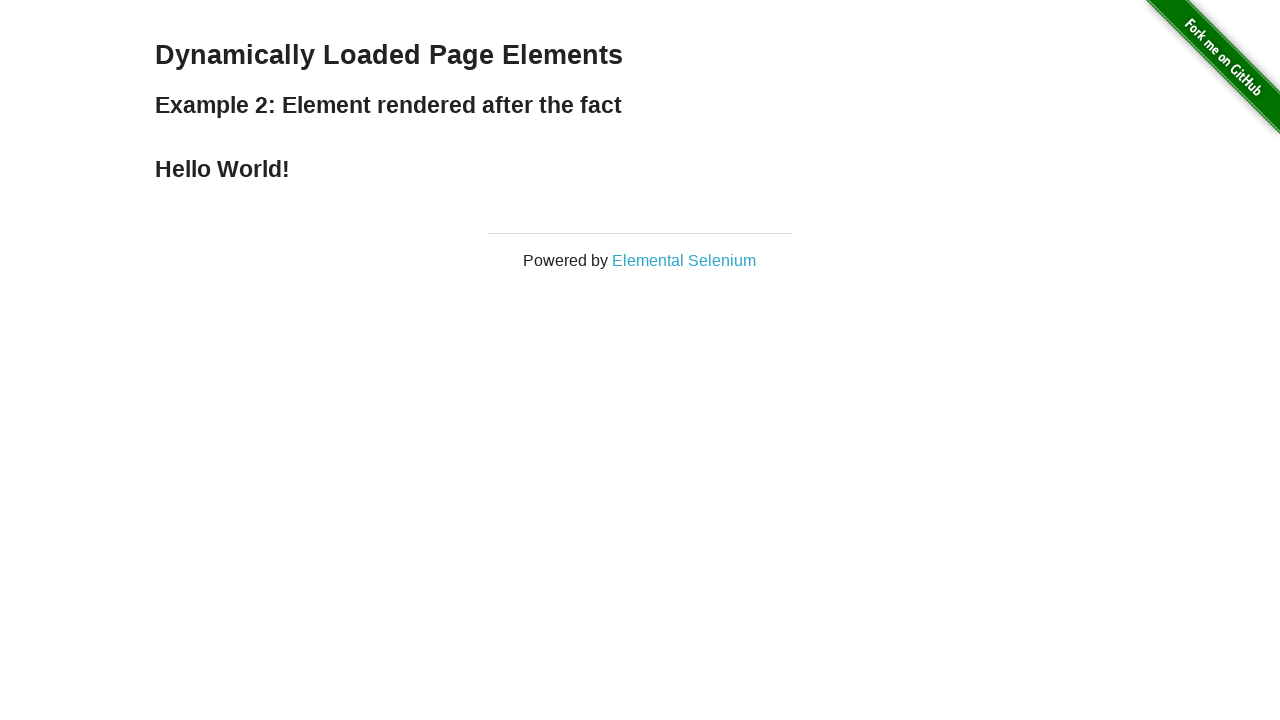